Tests checkbox interaction by scrolling the page, switching to an iframe, and scrolling to a specific element within the frame

Starting URL: http://only-testing-blog.blogspot.com/

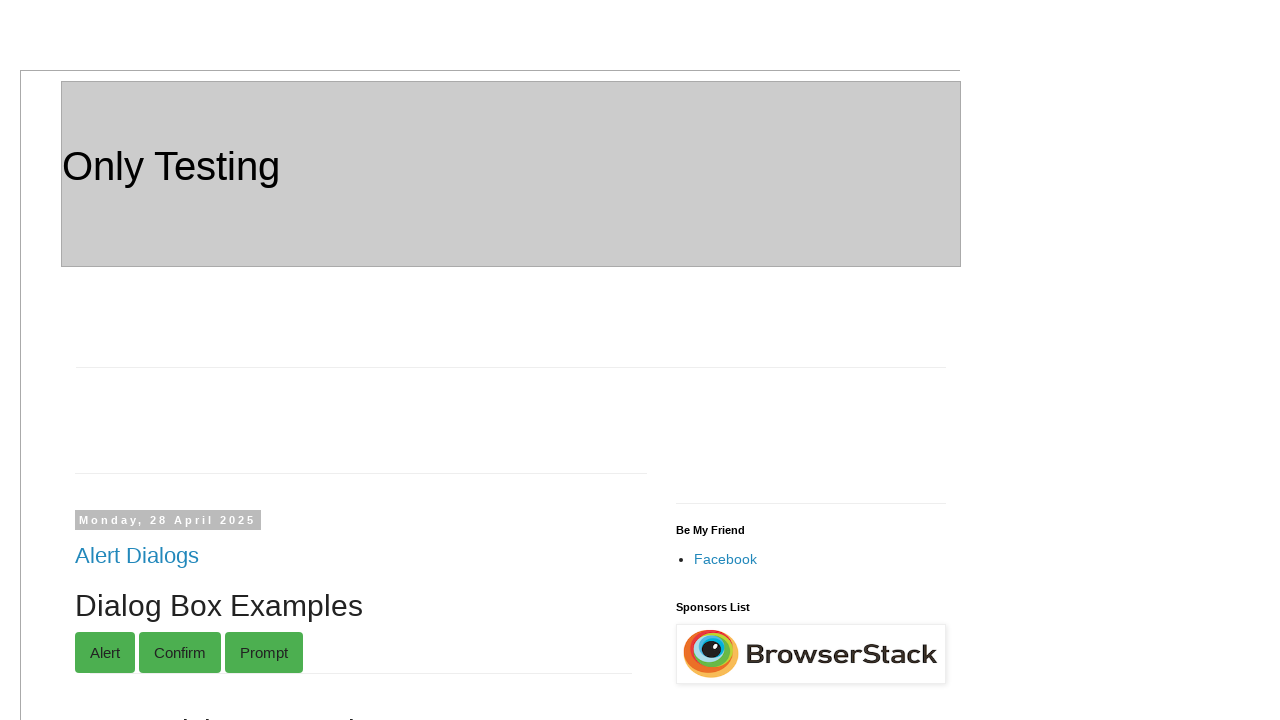

Scrolled page down by 400 pixels
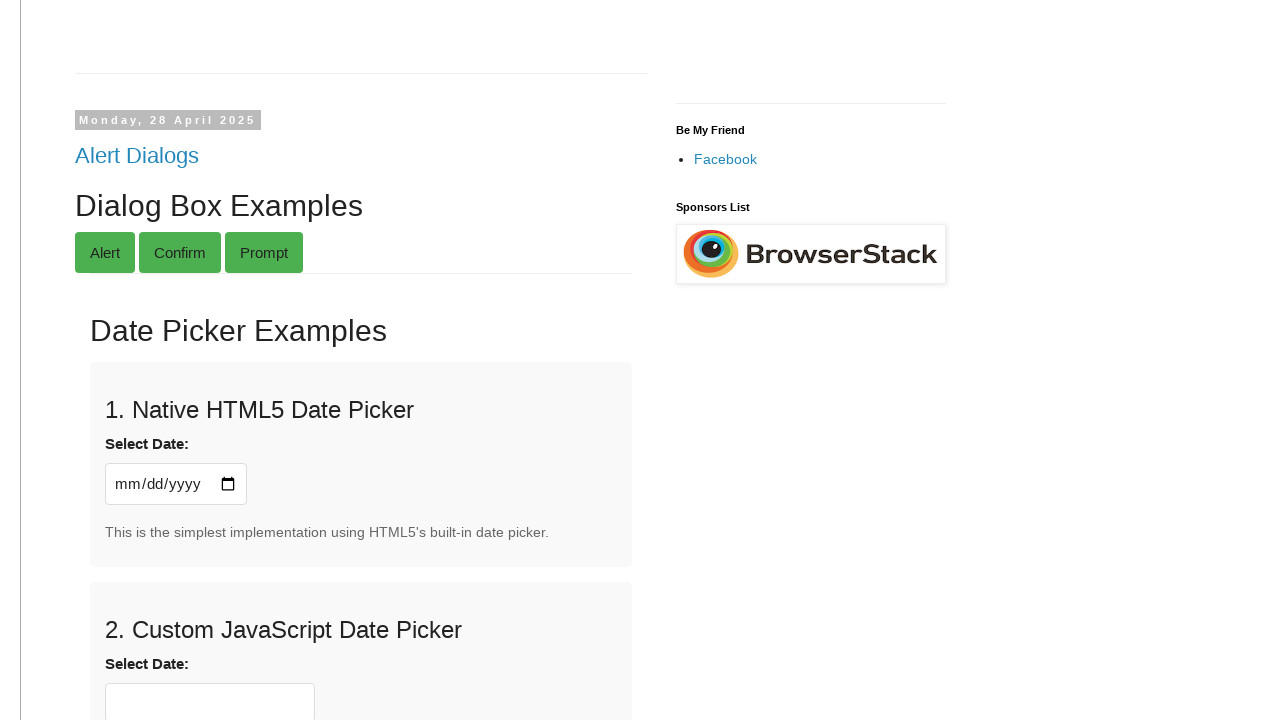

Located iframe with id 'frame2'
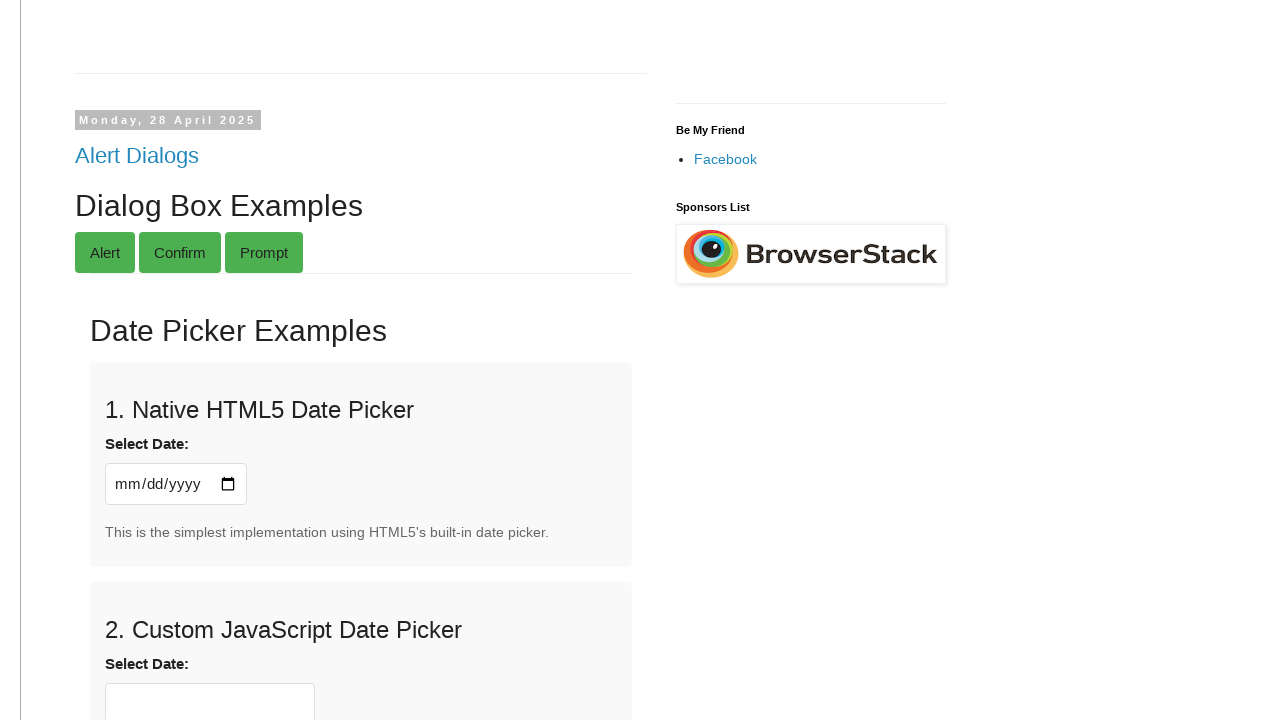

Waited 2 seconds for iframe content to load
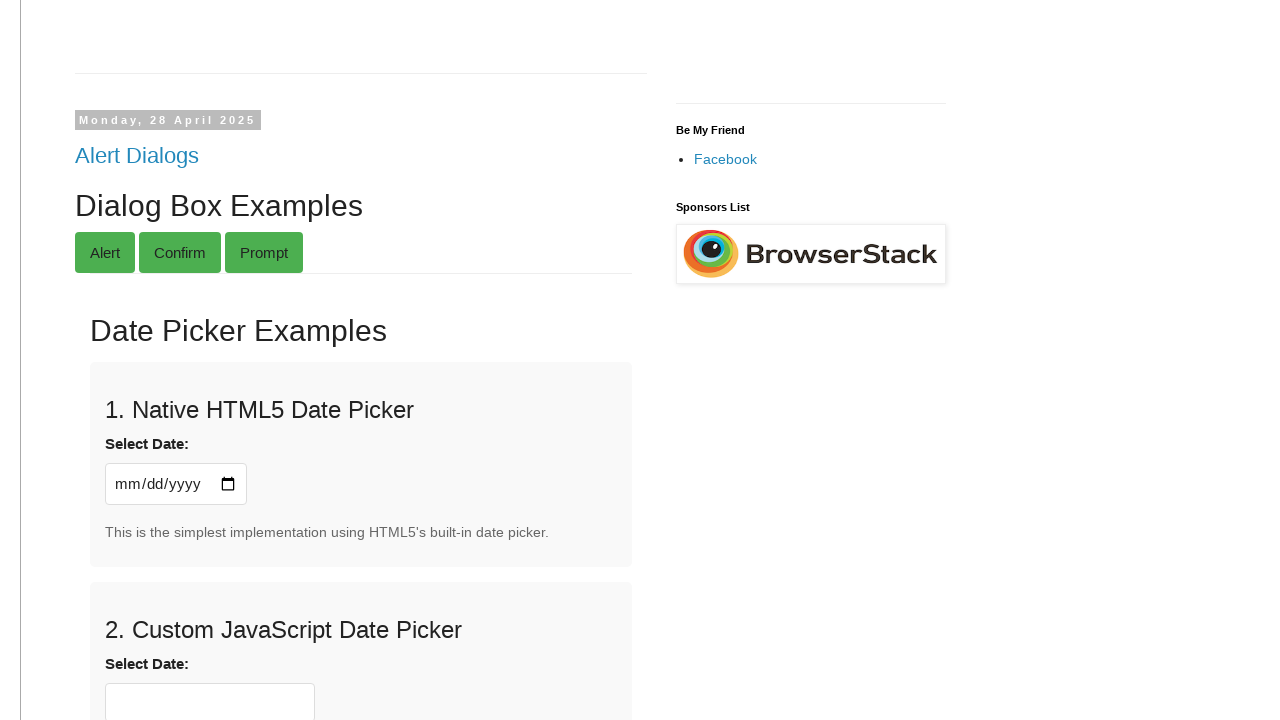

Located first checkbox element within iframe
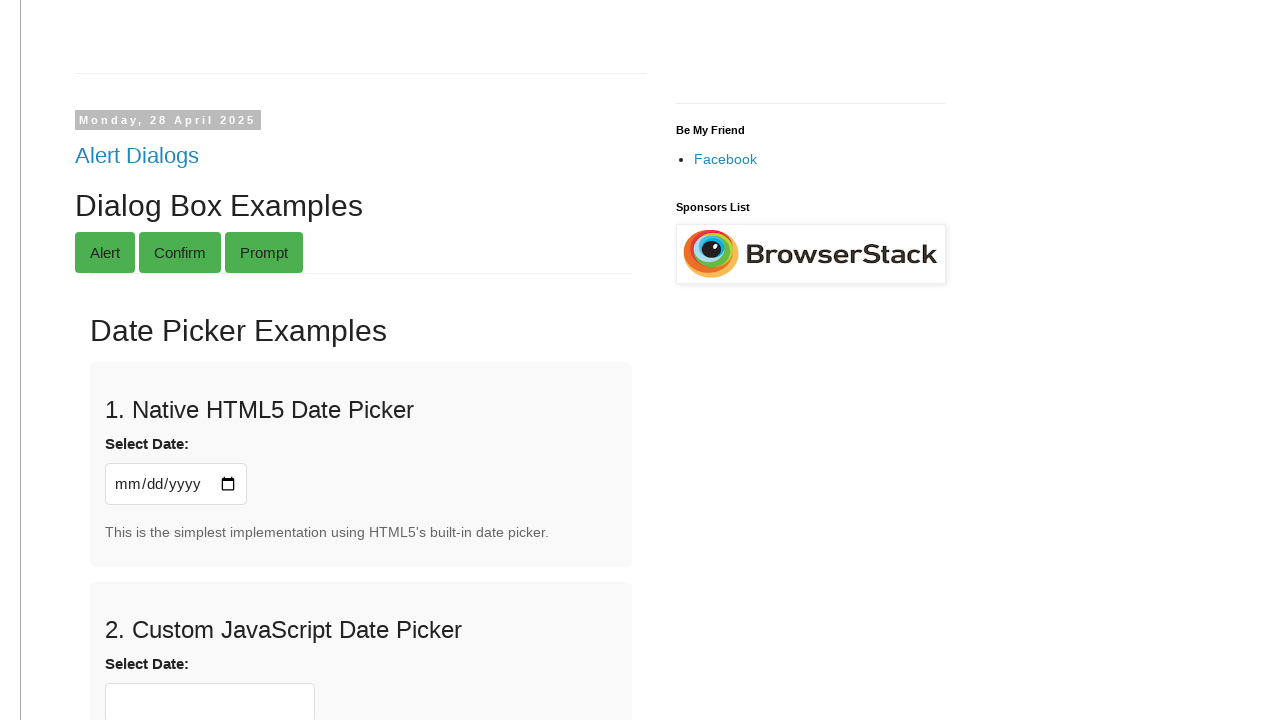

Scrolled checkbox element into view
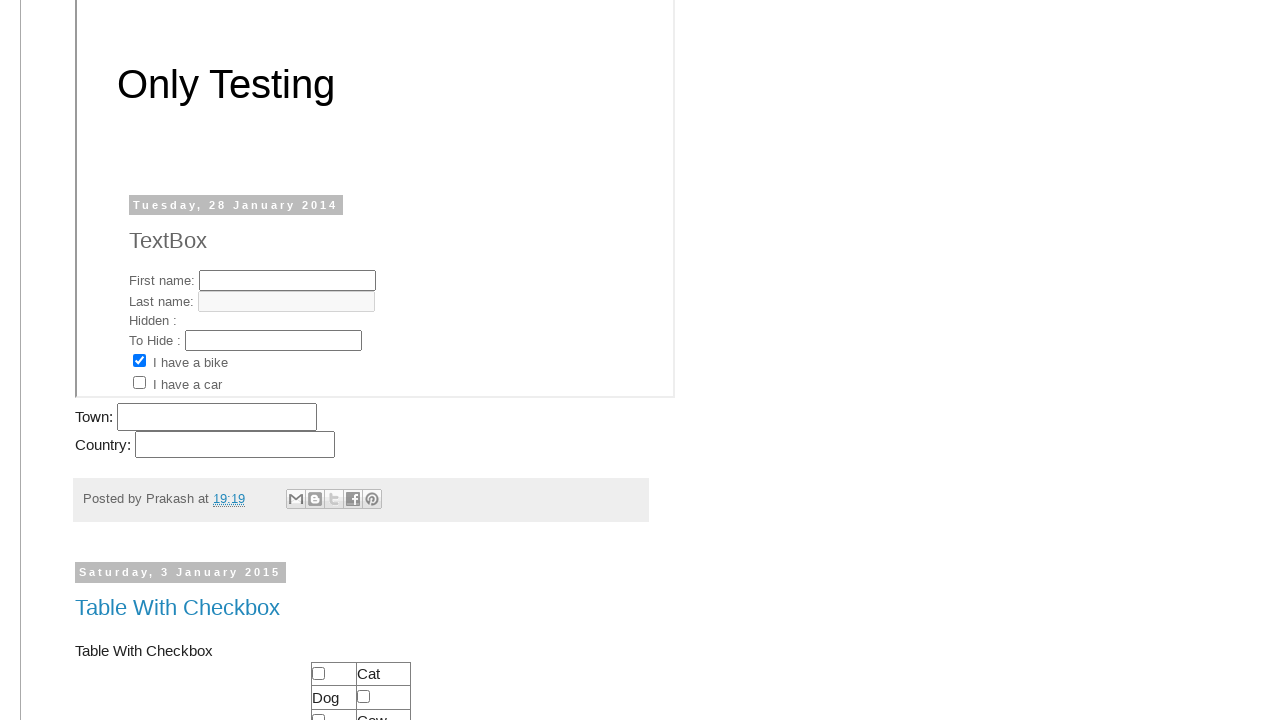

Waited 2 seconds to observe the scroll
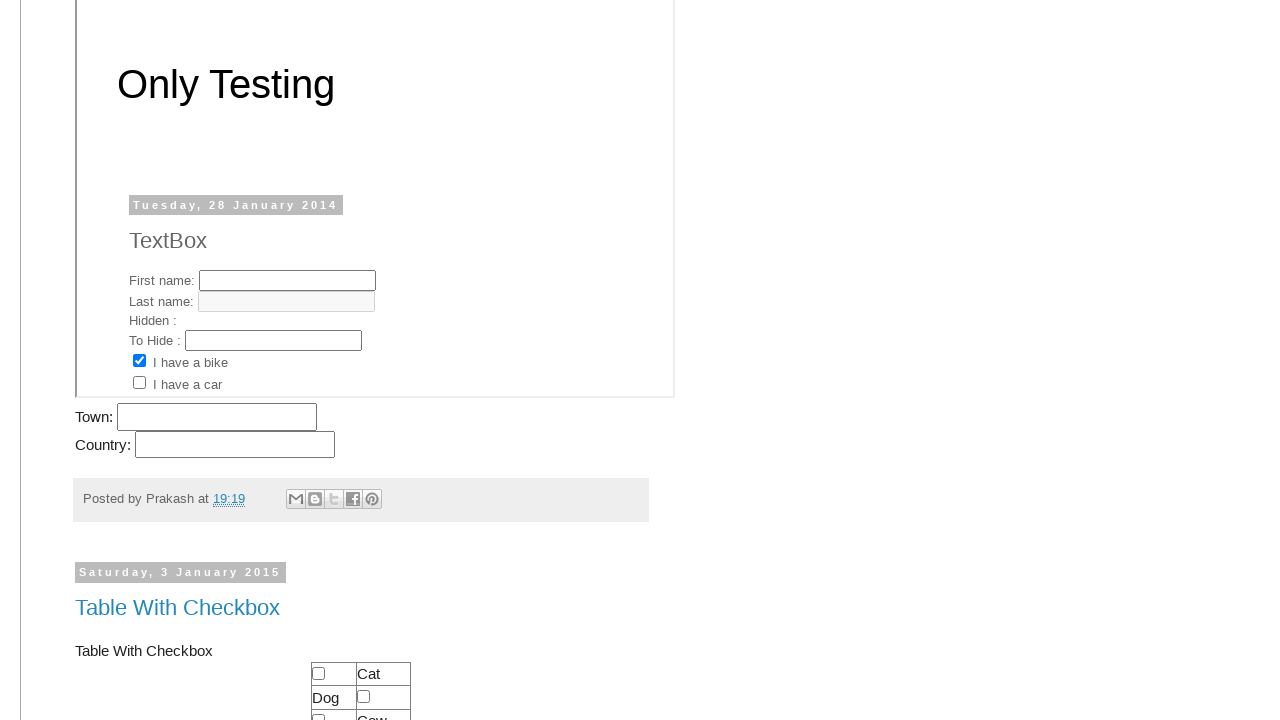

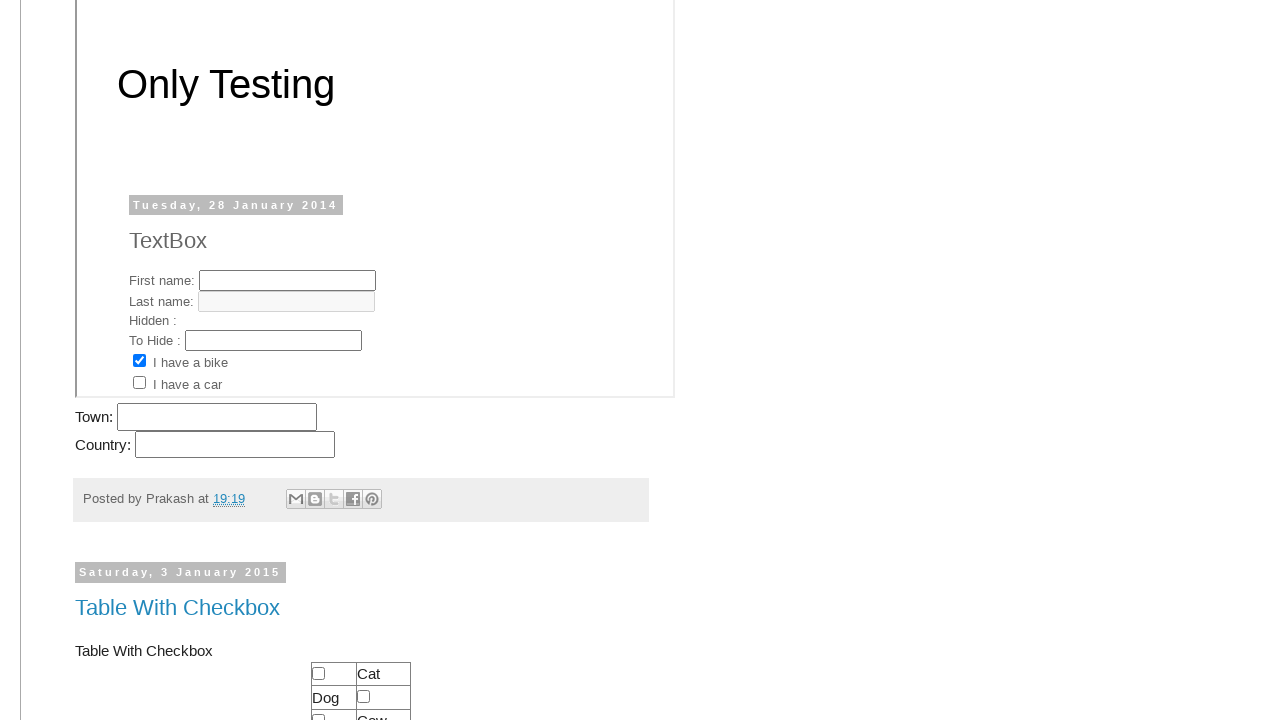